Tests double-click on Add Element button and verifies two Delete buttons appear

Starting URL: https://the-internet.herokuapp.com/add_remove_elements/

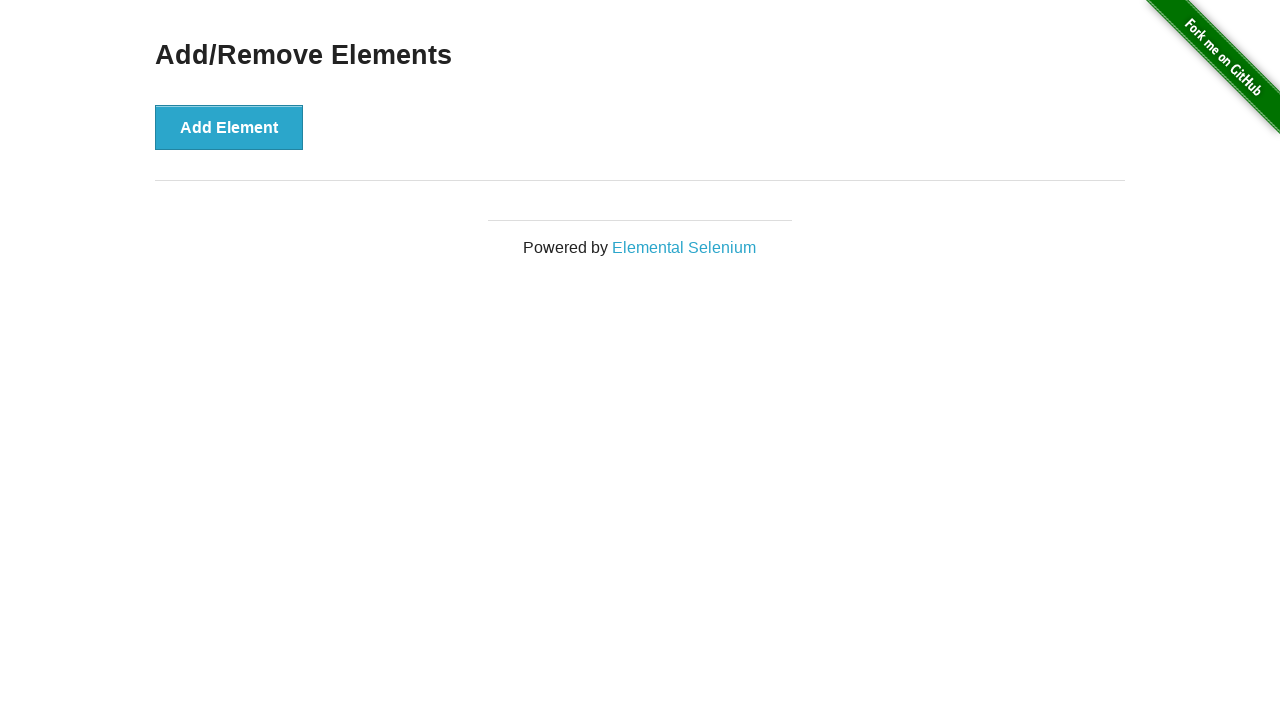

Double-clicked the Add Element button at (229, 127) on xpath=//button[text()="Add Element"]
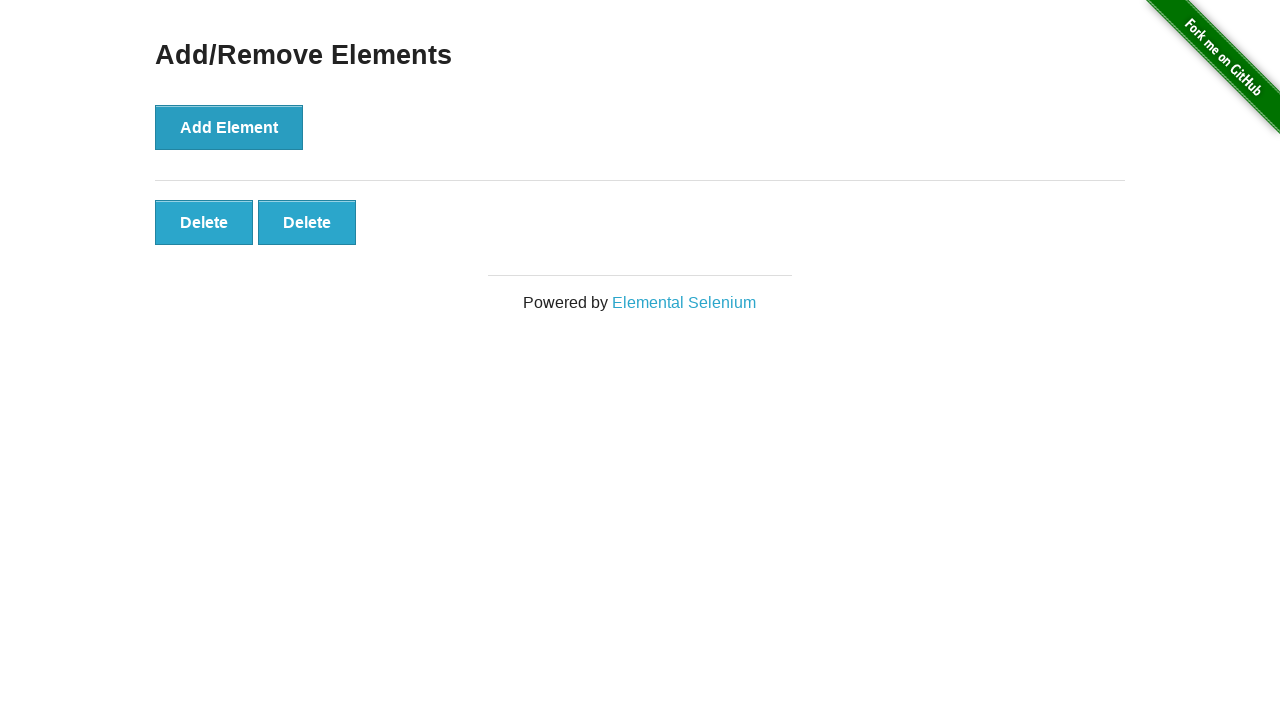

Waited for Delete buttons to appear after double-click
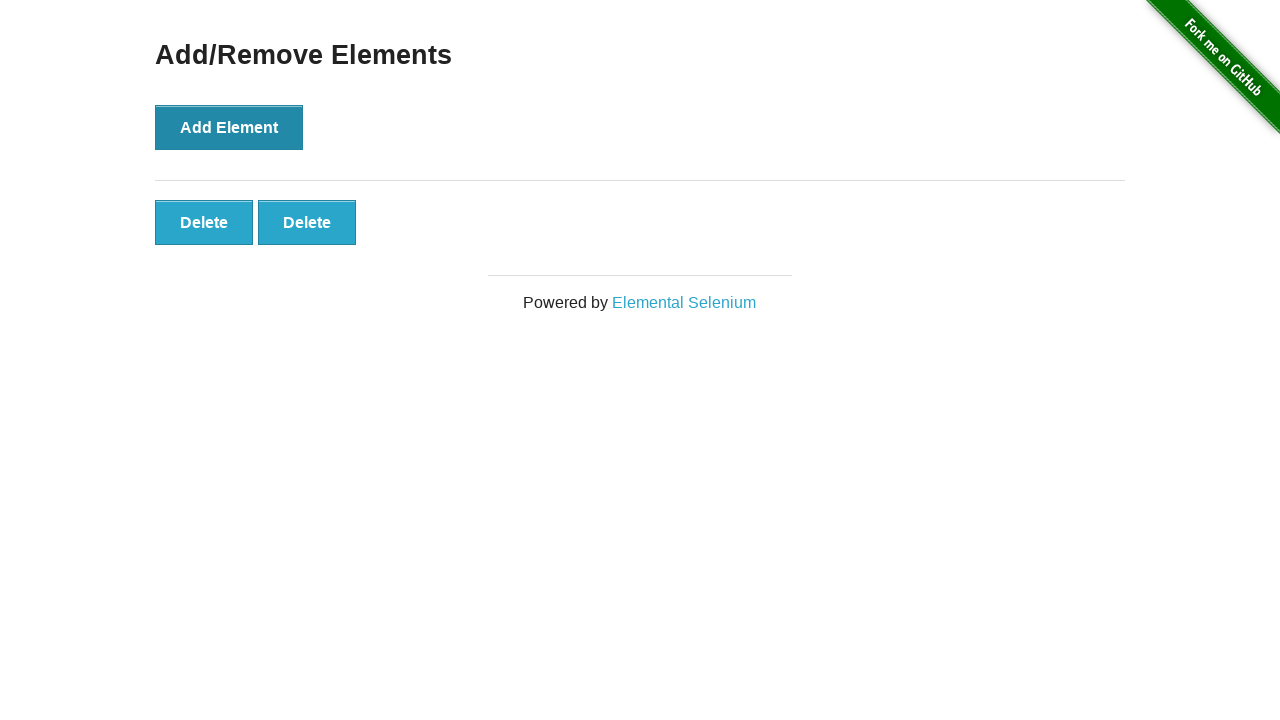

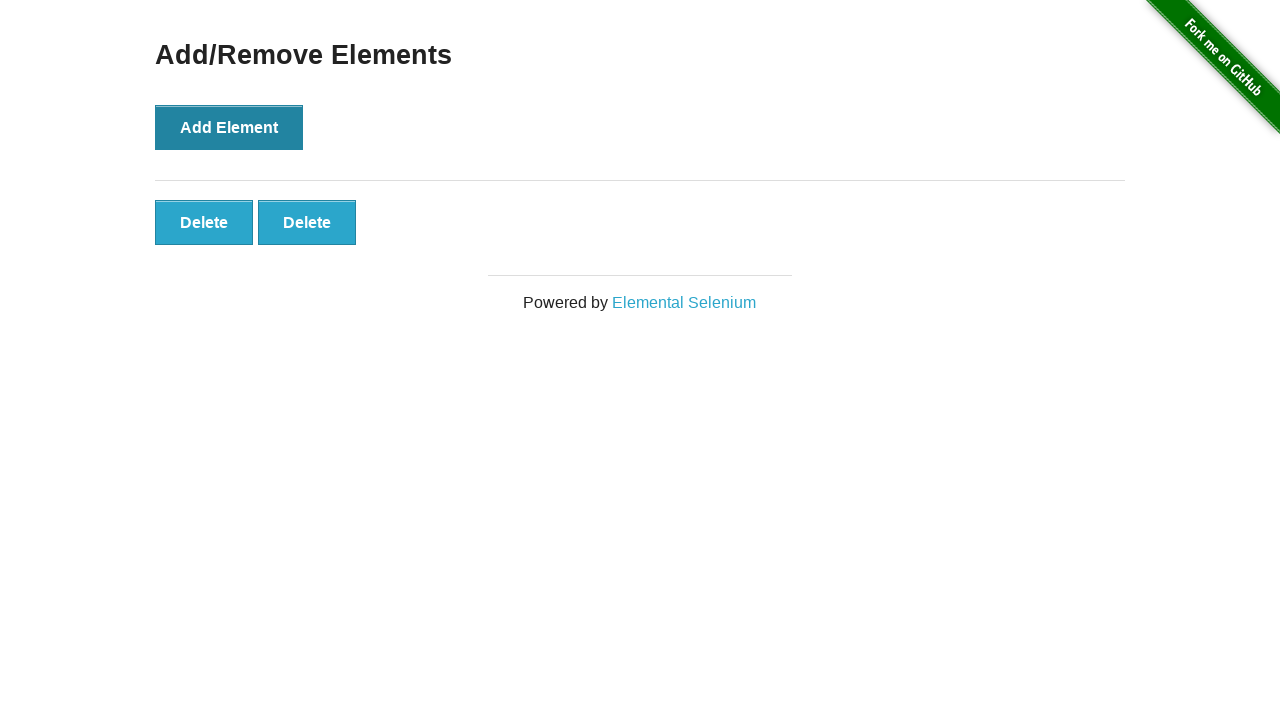